Tests page loading functionality by navigating to a demo page and clicking on a link that opens in a new tab

Starting URL: https://demoapps.qspiders.com/ui/pageLoad?sublist=0

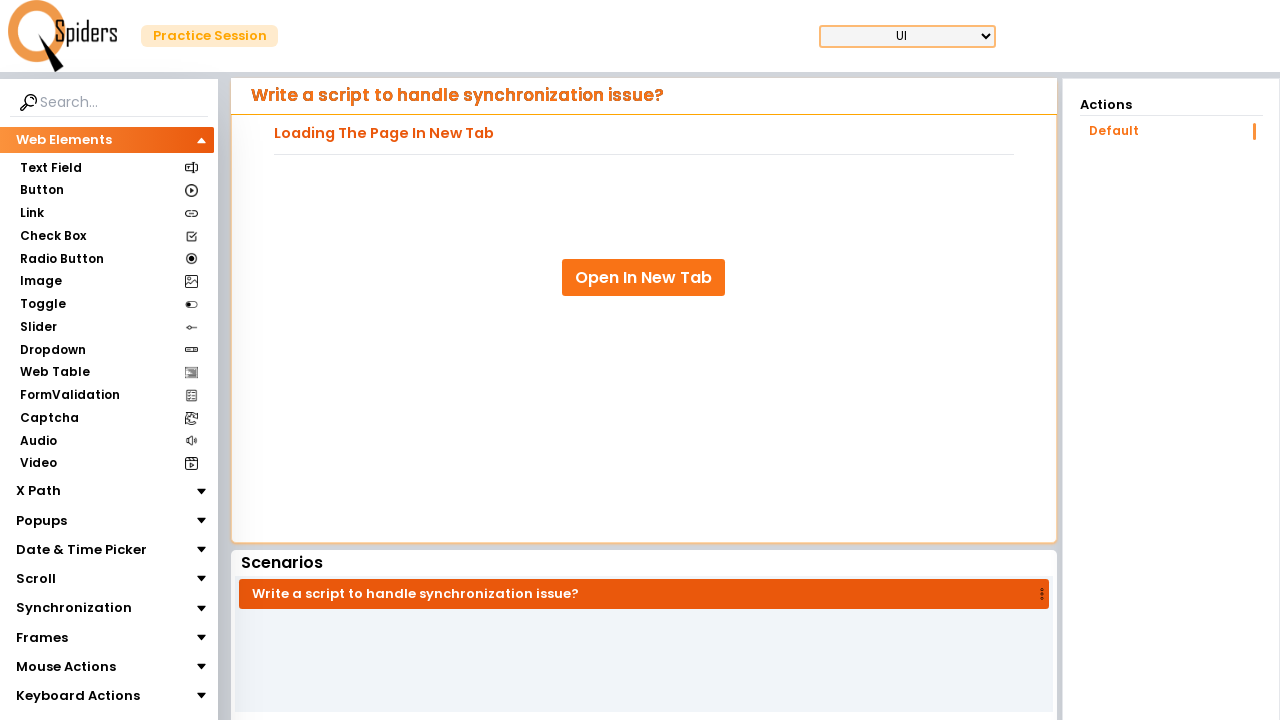

Navigated to demo page for page load testing
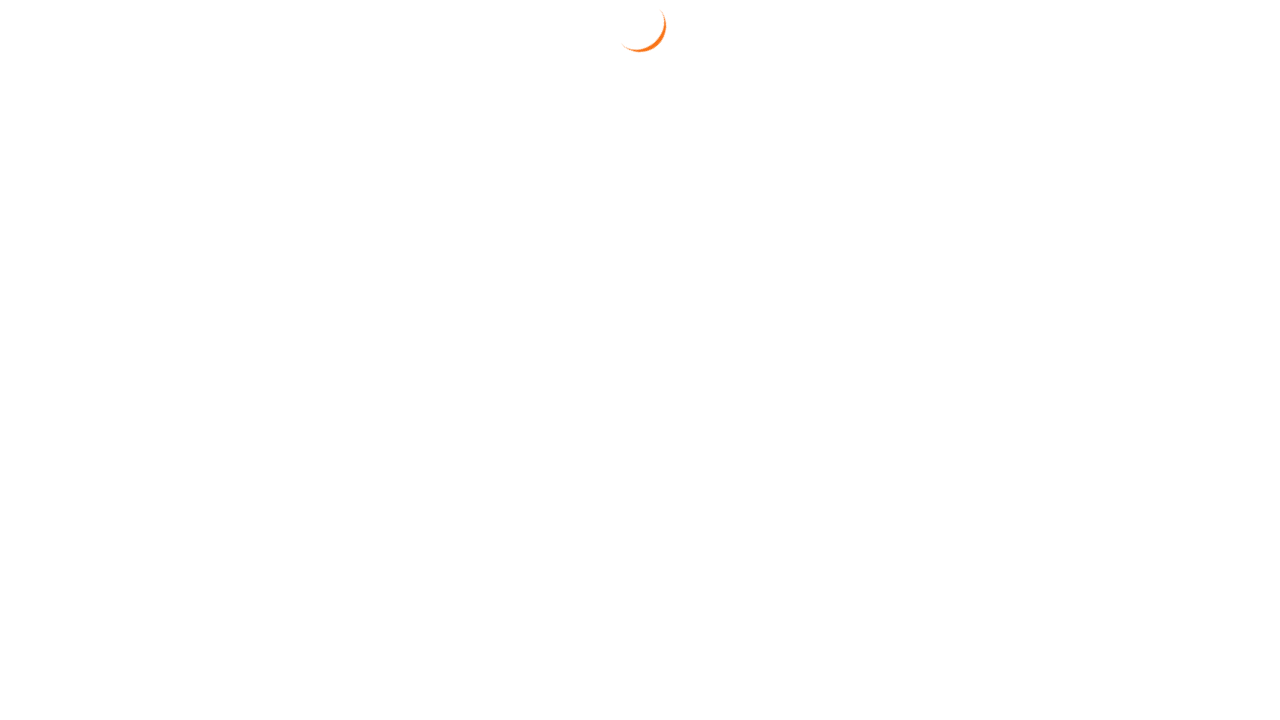

Clicked the 'Open In New Tab' link at (644, 278) on xpath=//a[text()='Open In New Tab']
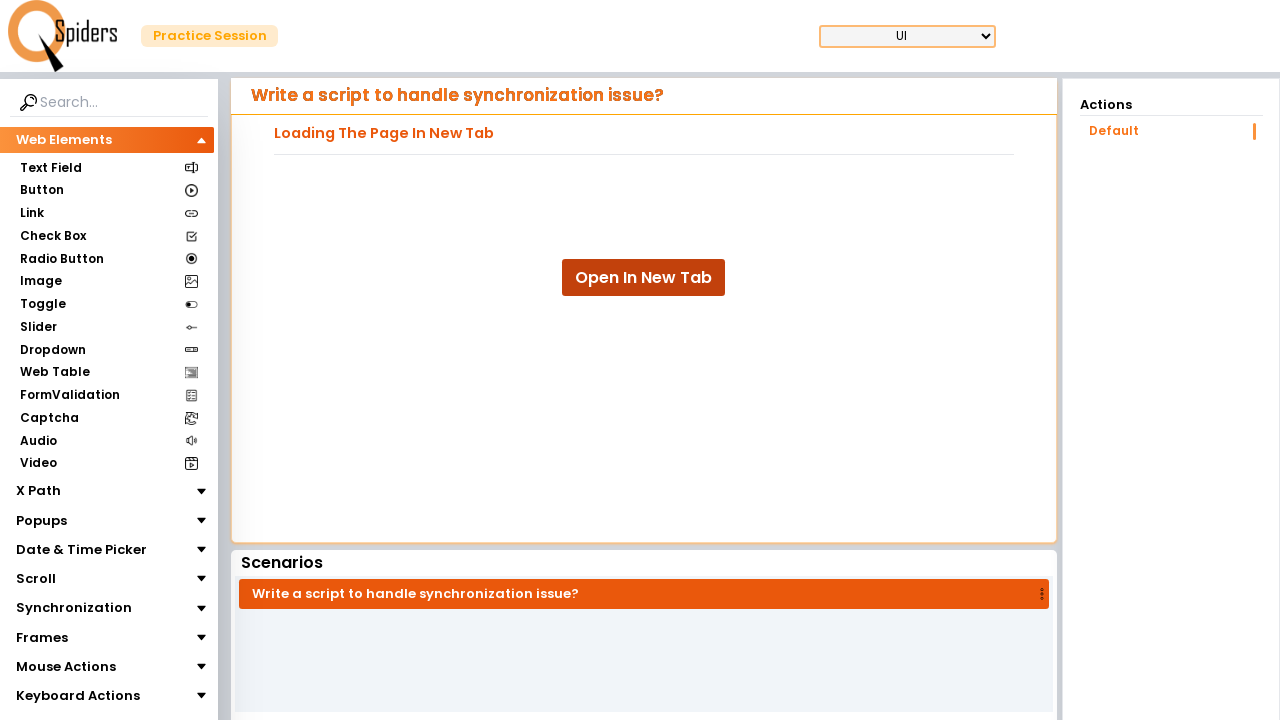

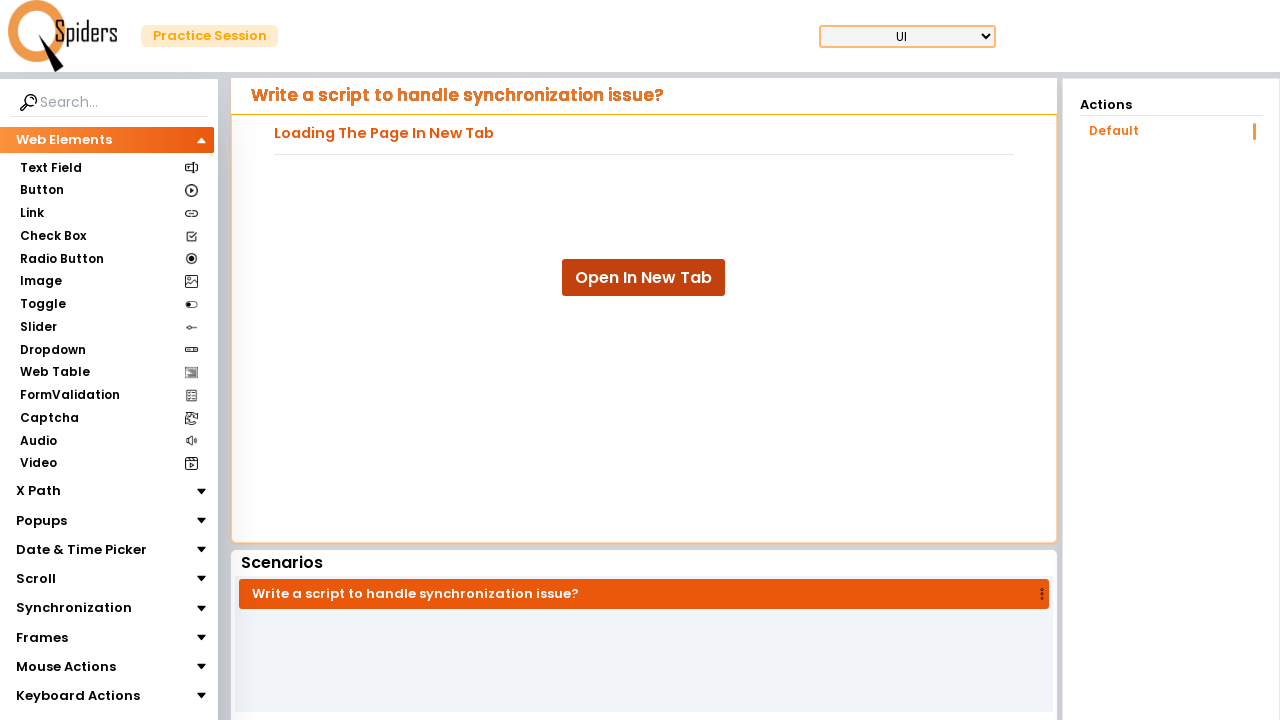